Opens the OrangeHRM demo application homepage and verifies the page loads successfully by maximizing the browser window.

Starting URL: https://opensource-demo.orangehrmlive.com/

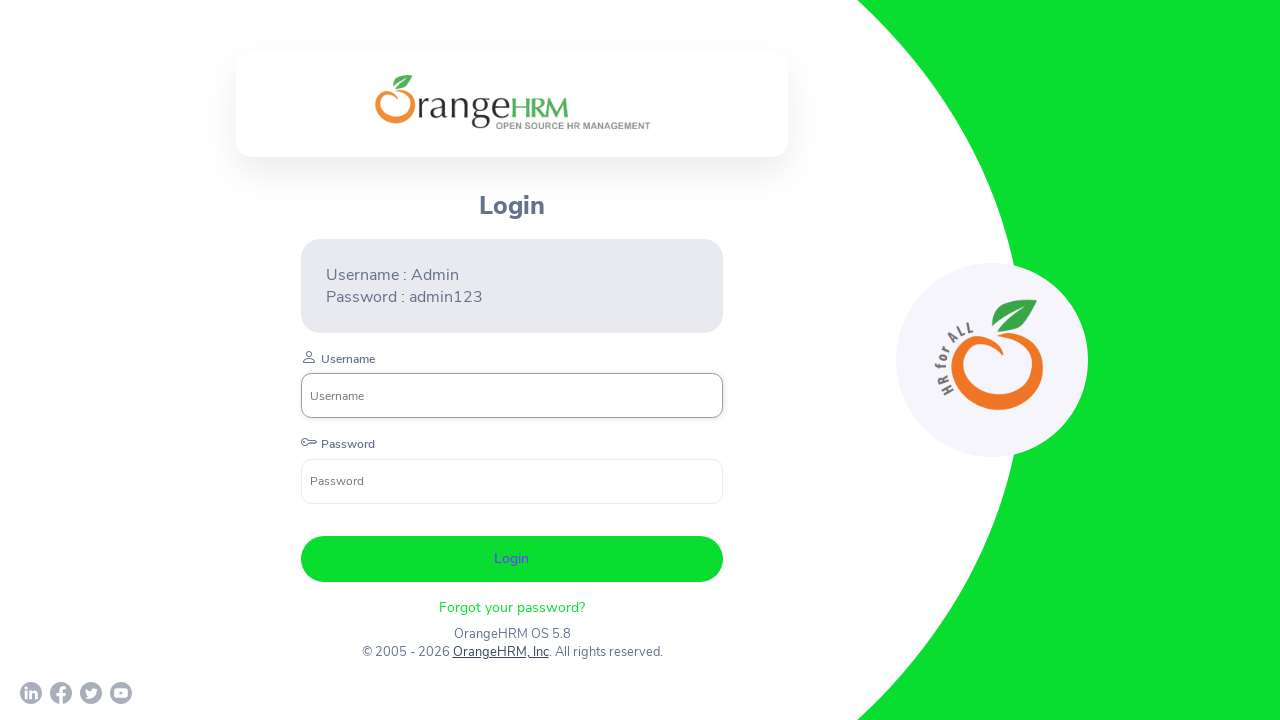

Set viewport size to 1920x1080 to maximize browser window
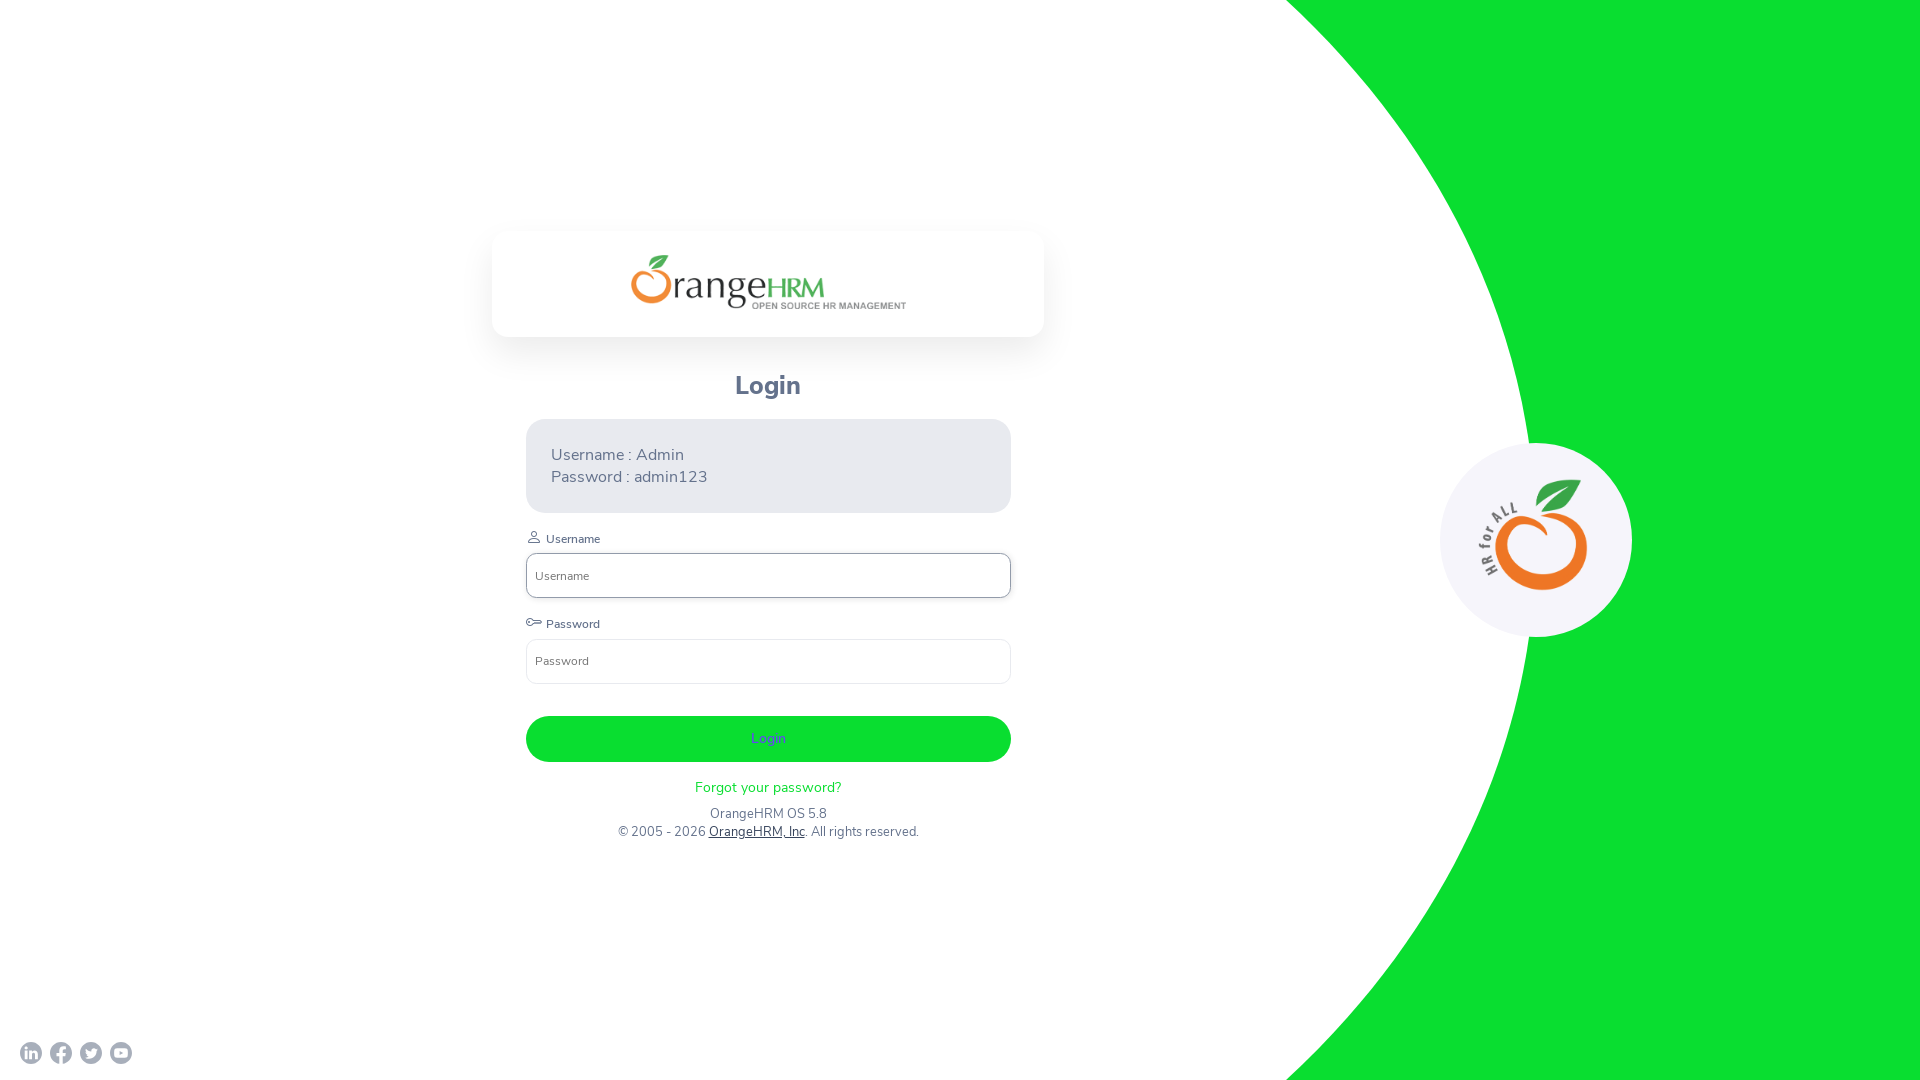

OrangeHRM homepage loaded successfully - DOM content ready
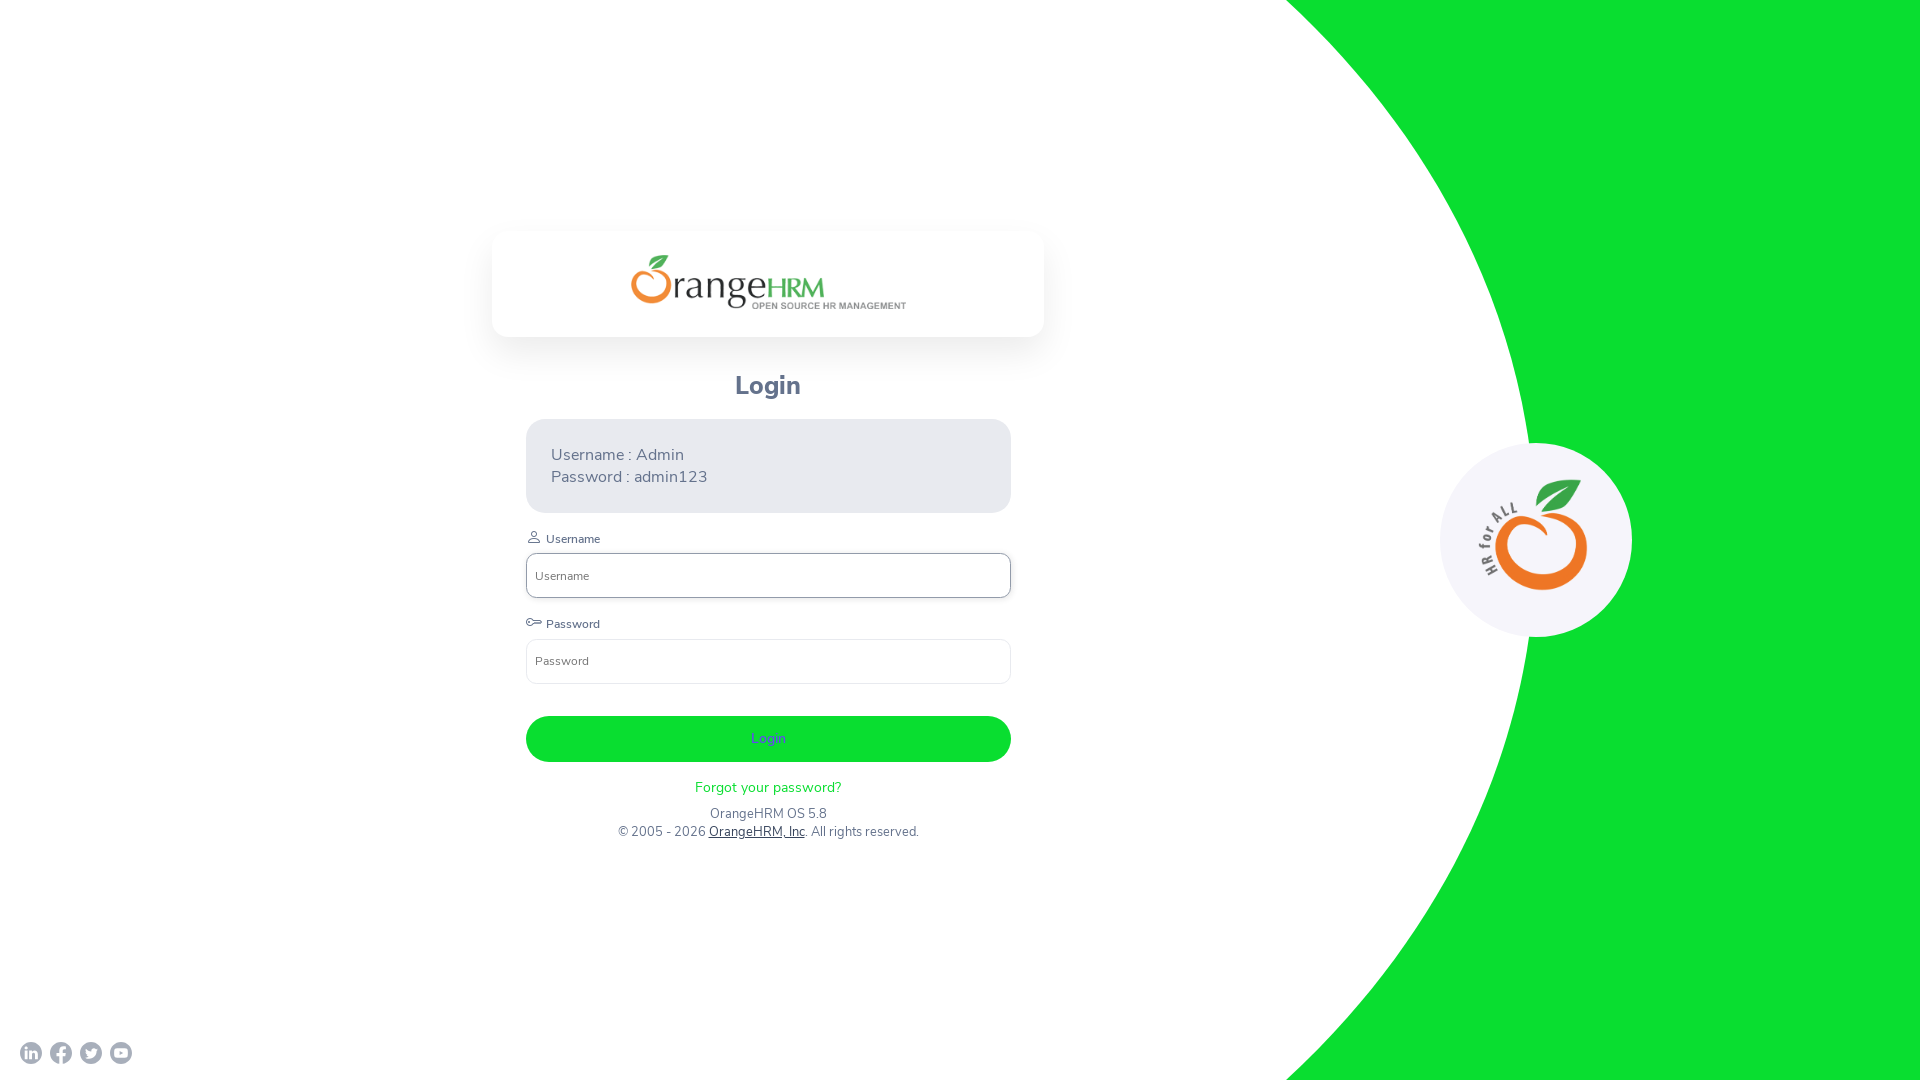

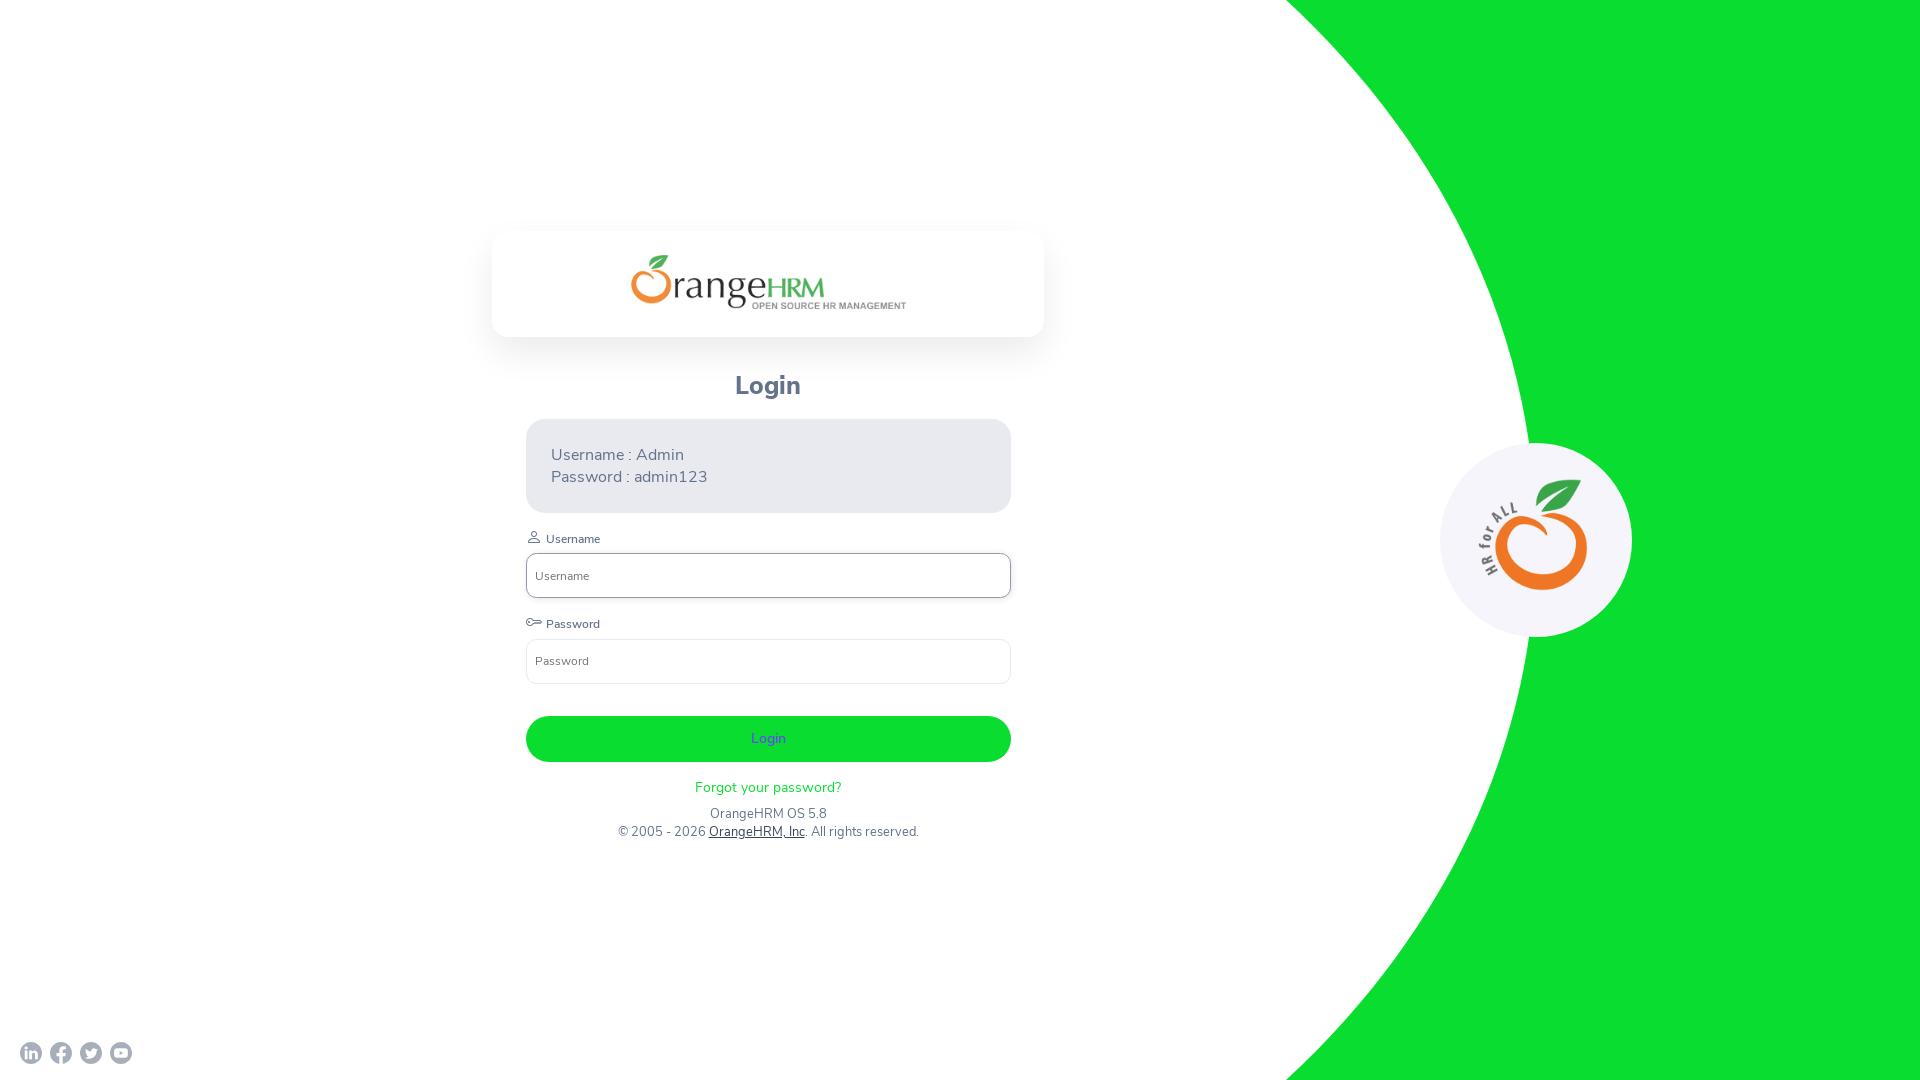